Tests window handles functionality by clicking buttons that open new browser windows and verifying multiple windows are created.

Starting URL: http://www.hyrtutorials.com/p/window-handles-practice.html

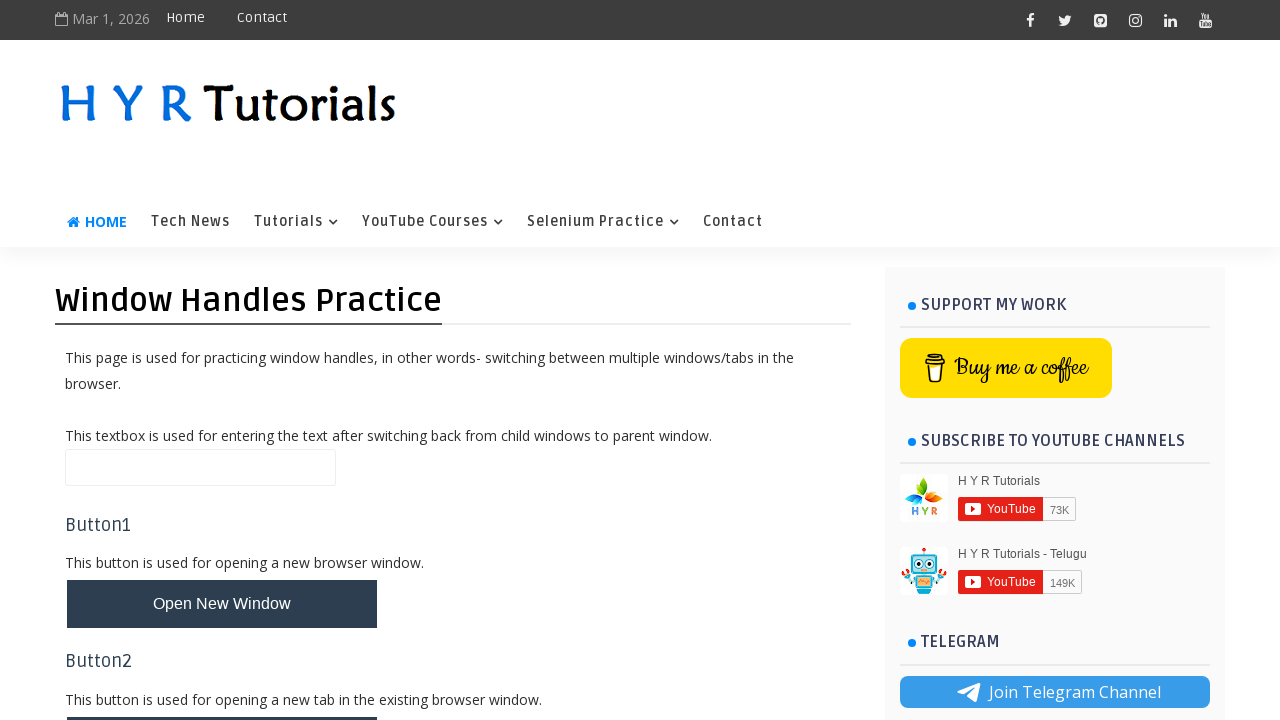

Set viewport size to 1920x1080
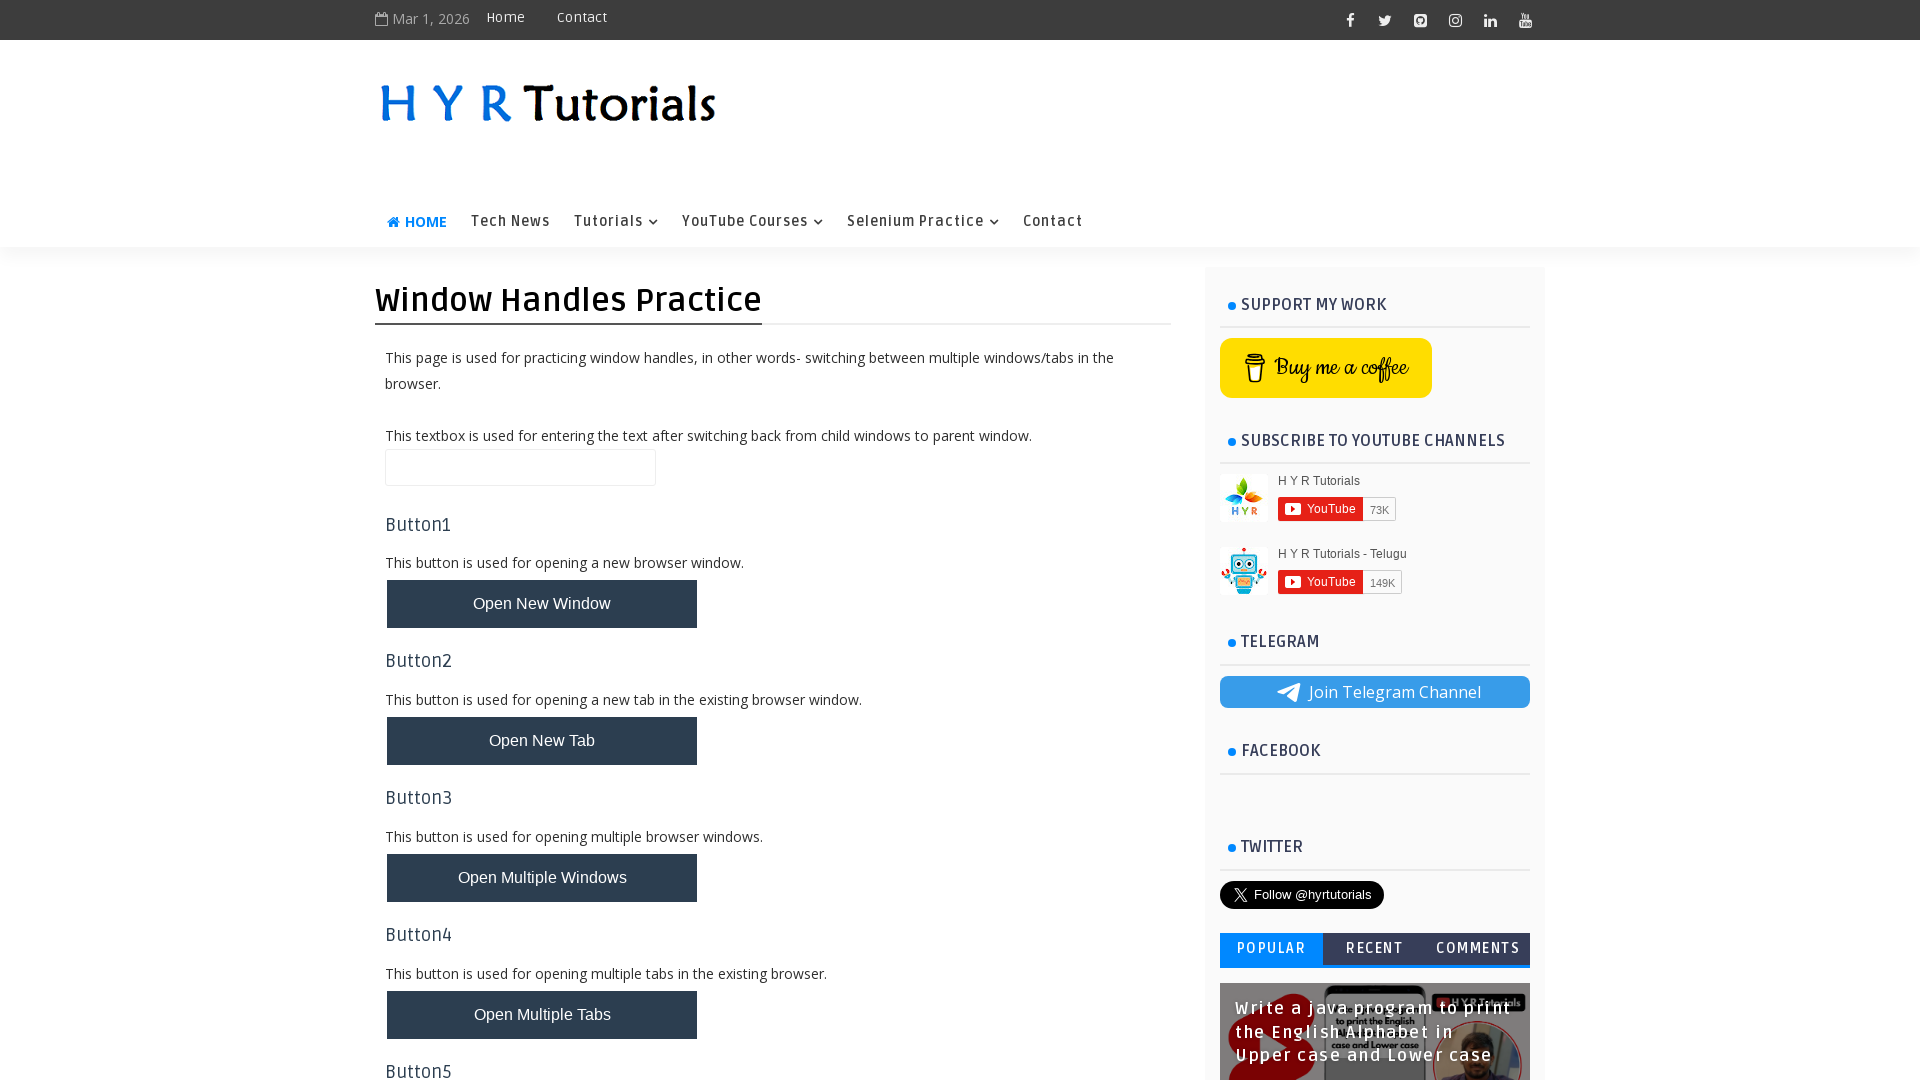

Clicked button to open a new window at (542, 604) on #newWindowBtn
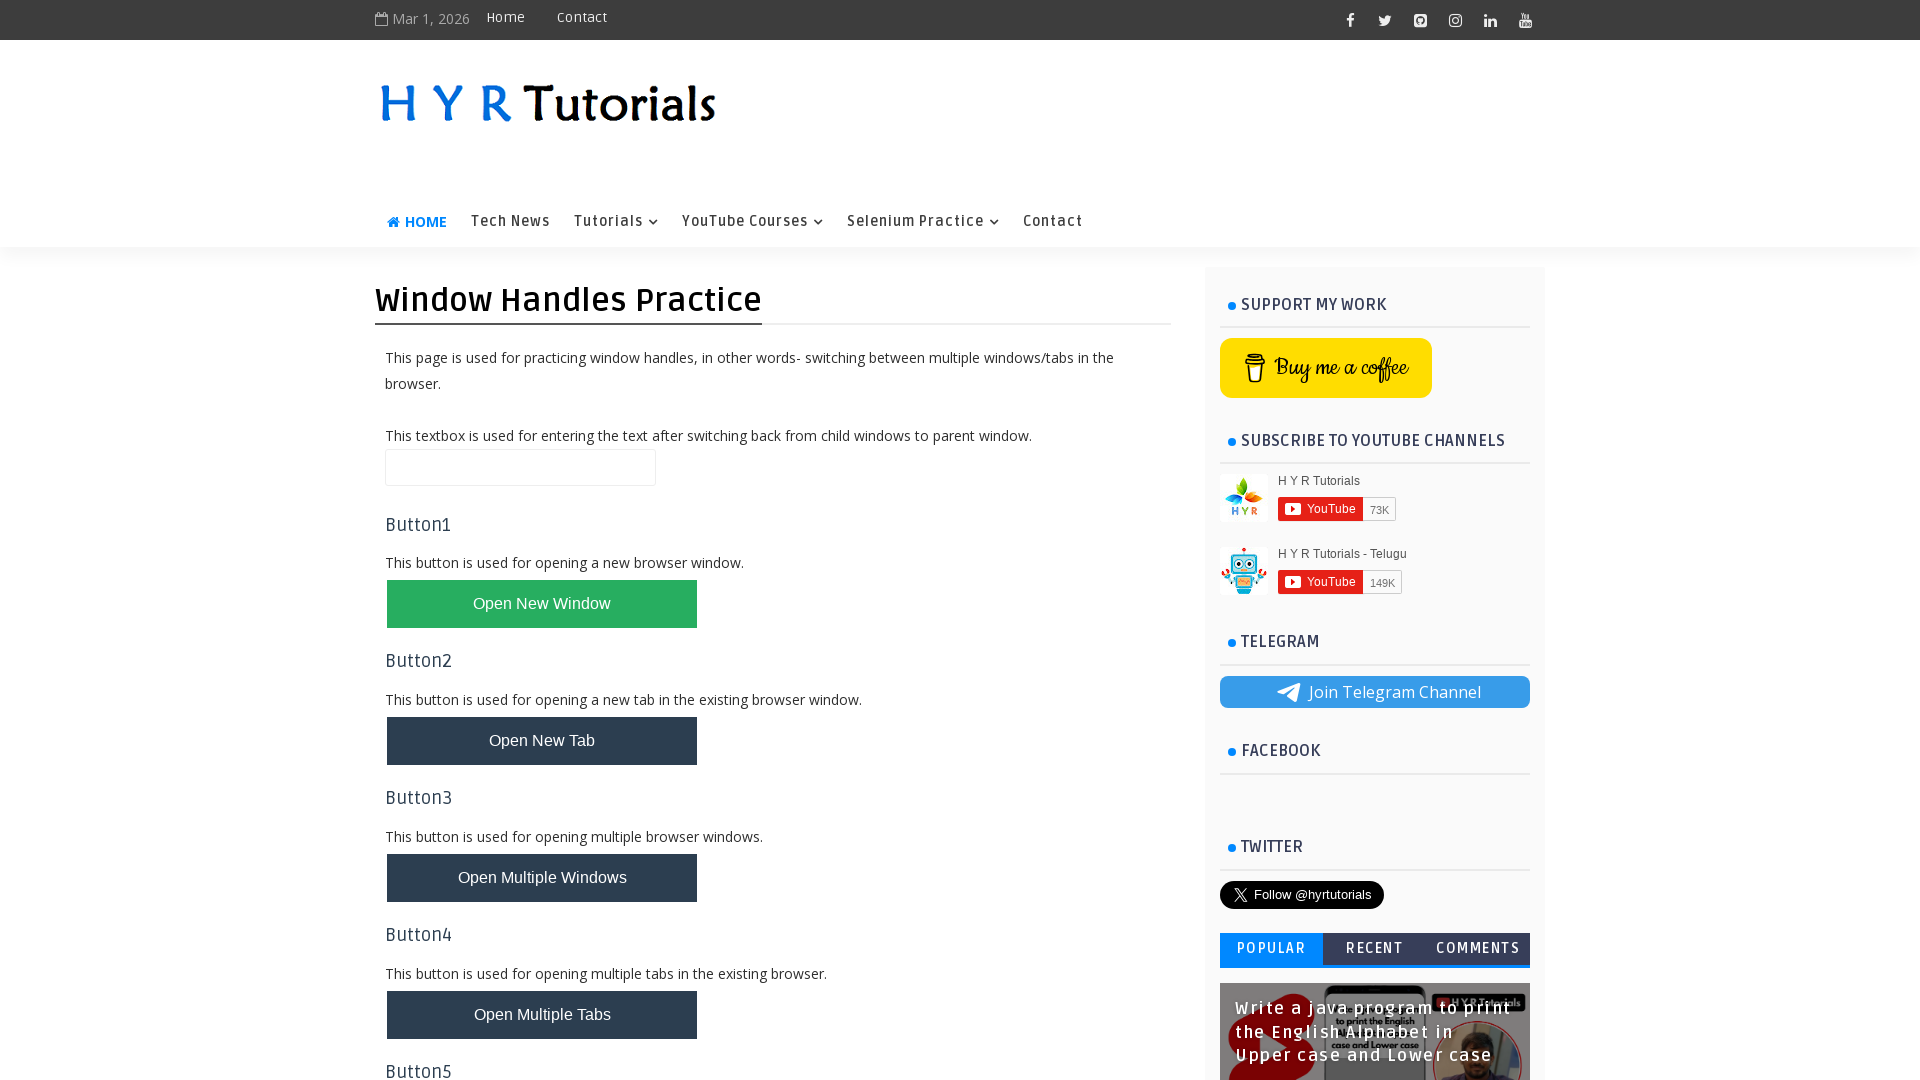

Waited 1000ms for new window to be created
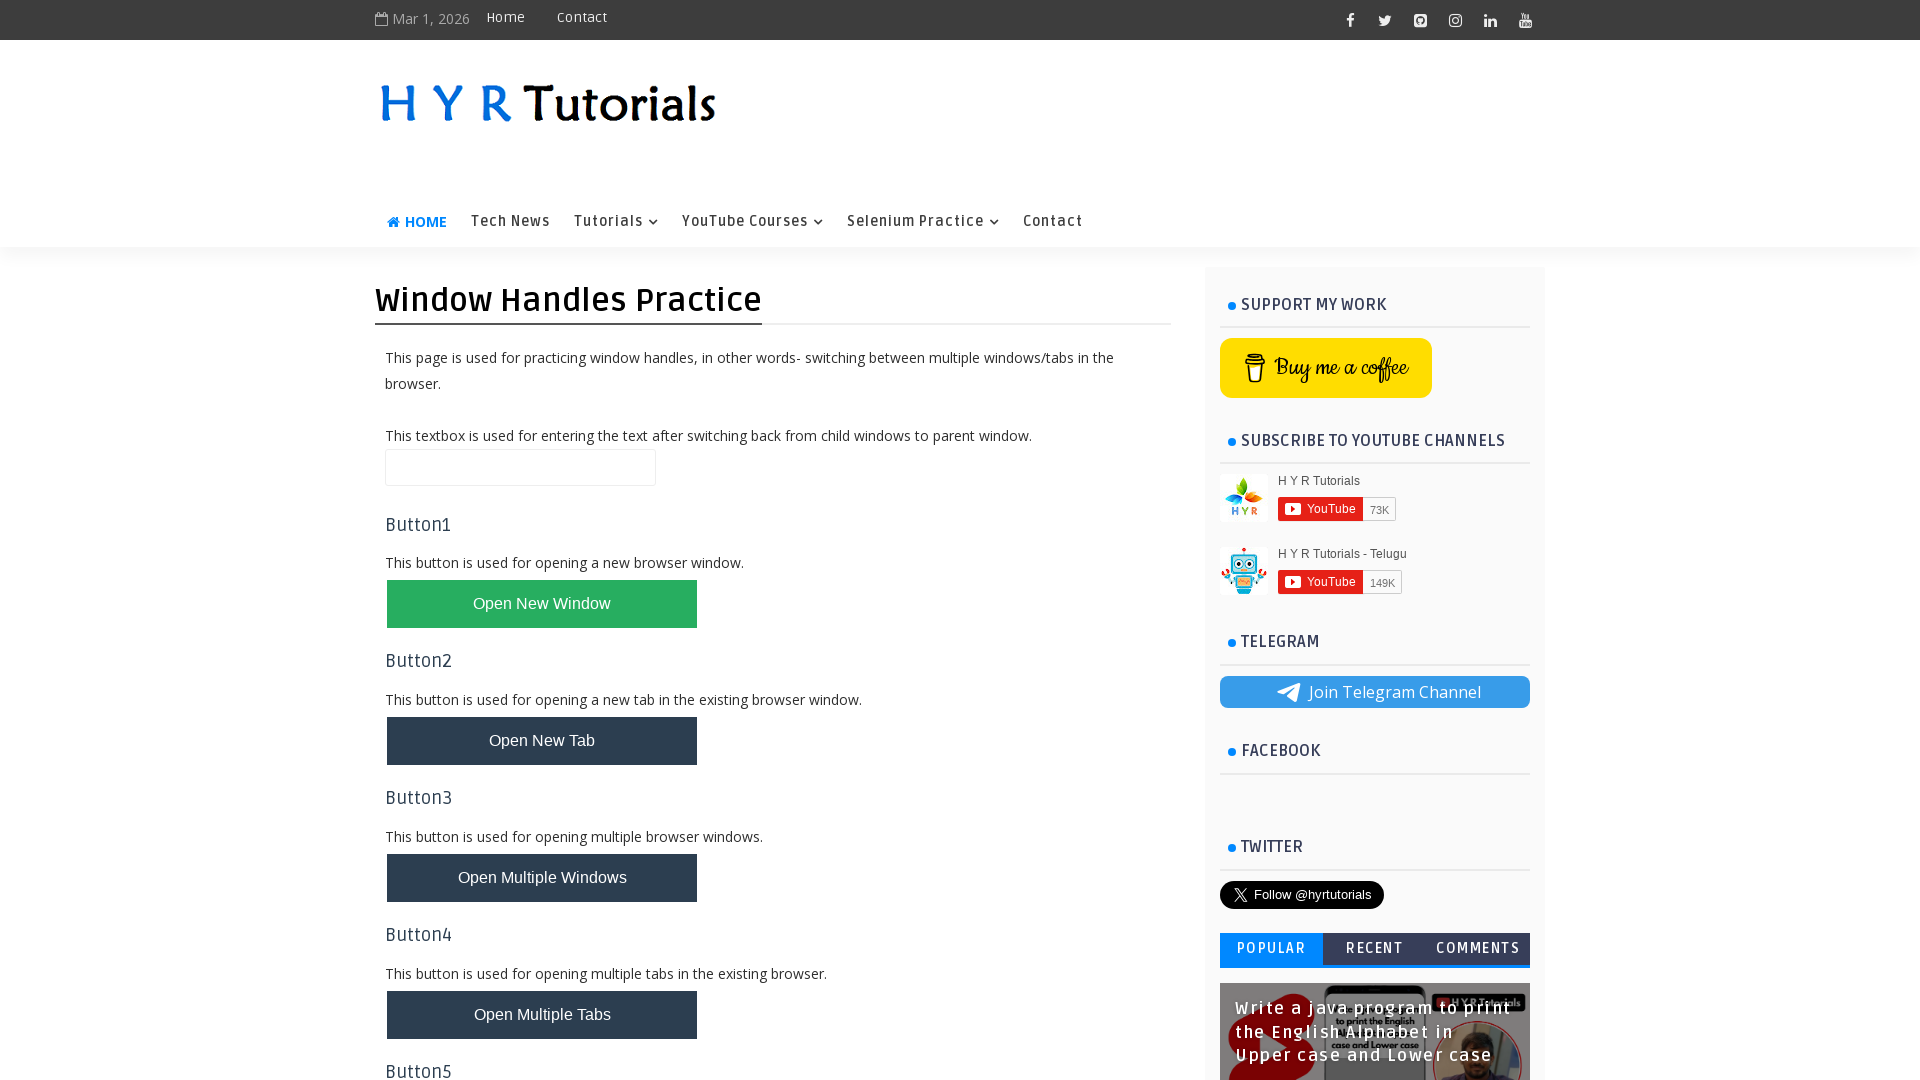

Clicked button to open multiple new windows at (542, 878) on #newWindowsBtn
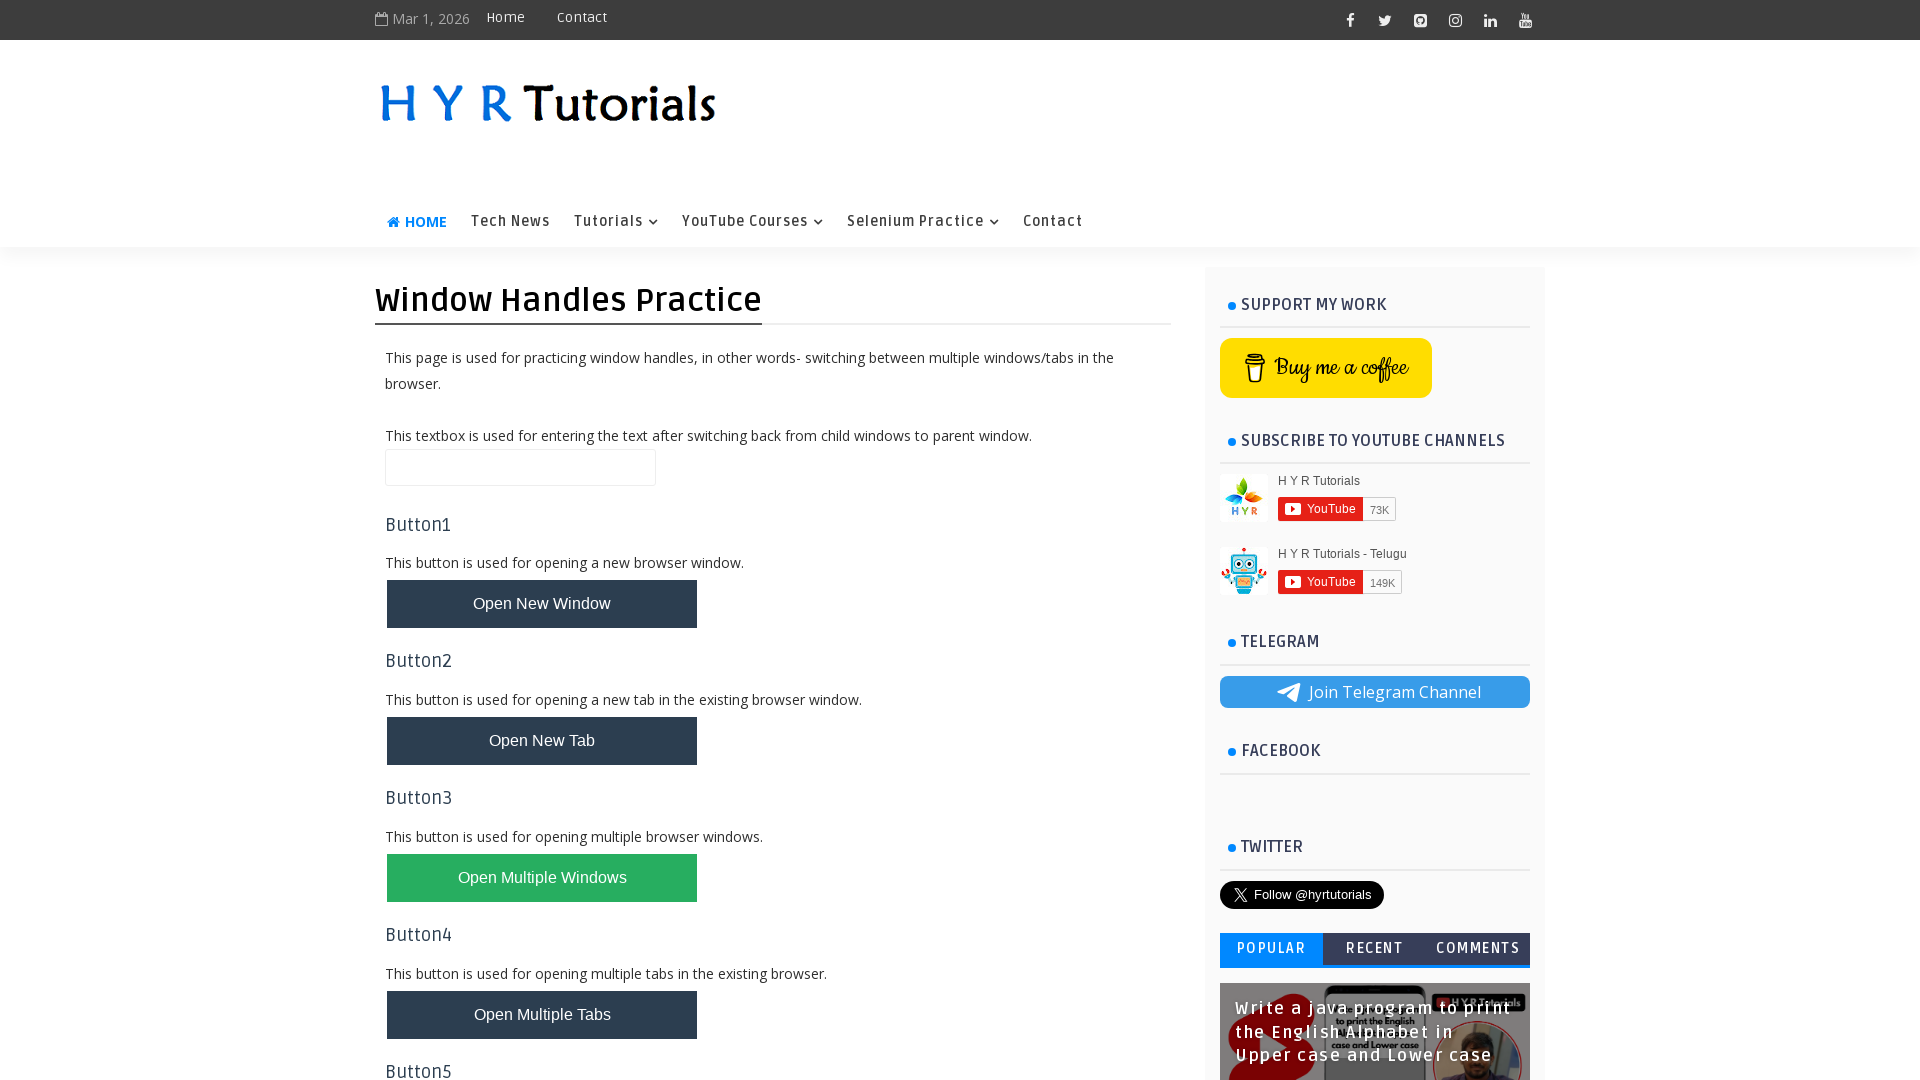

Waited 1000ms for multiple windows to be created
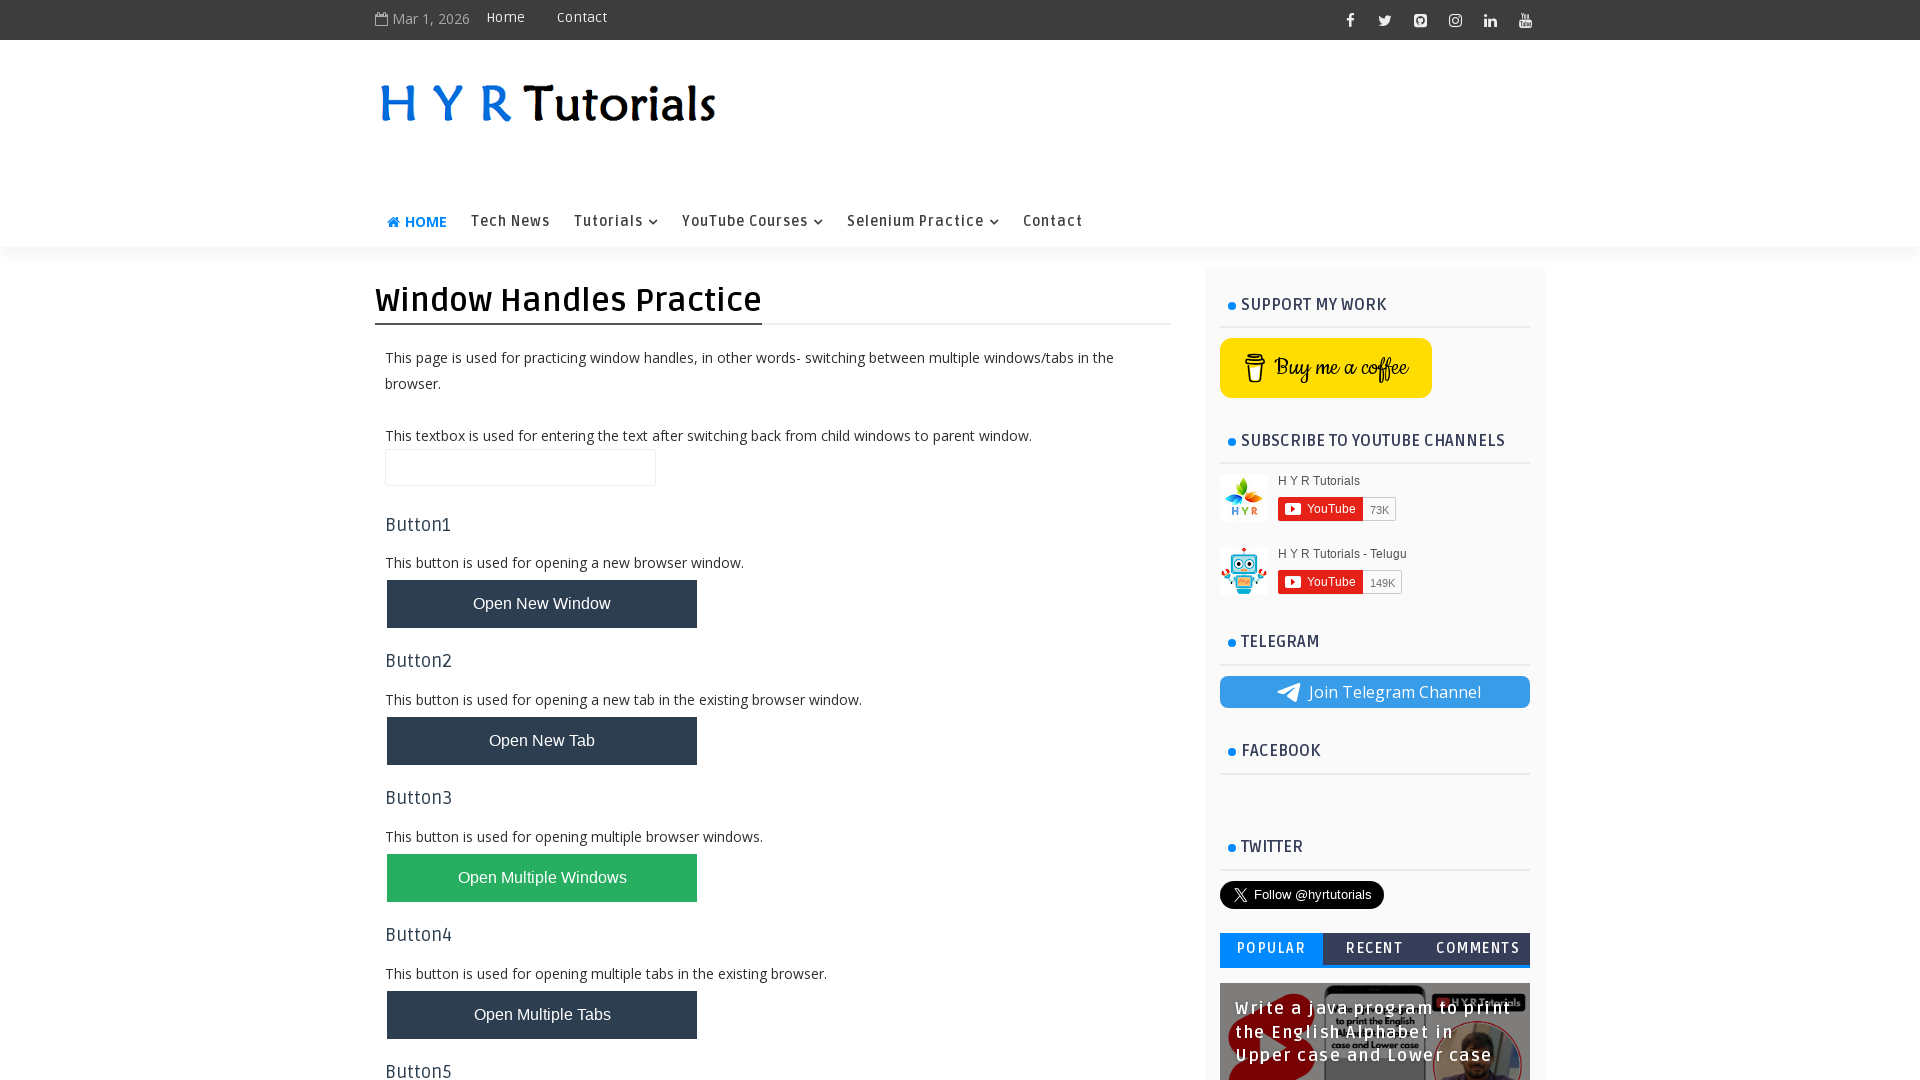

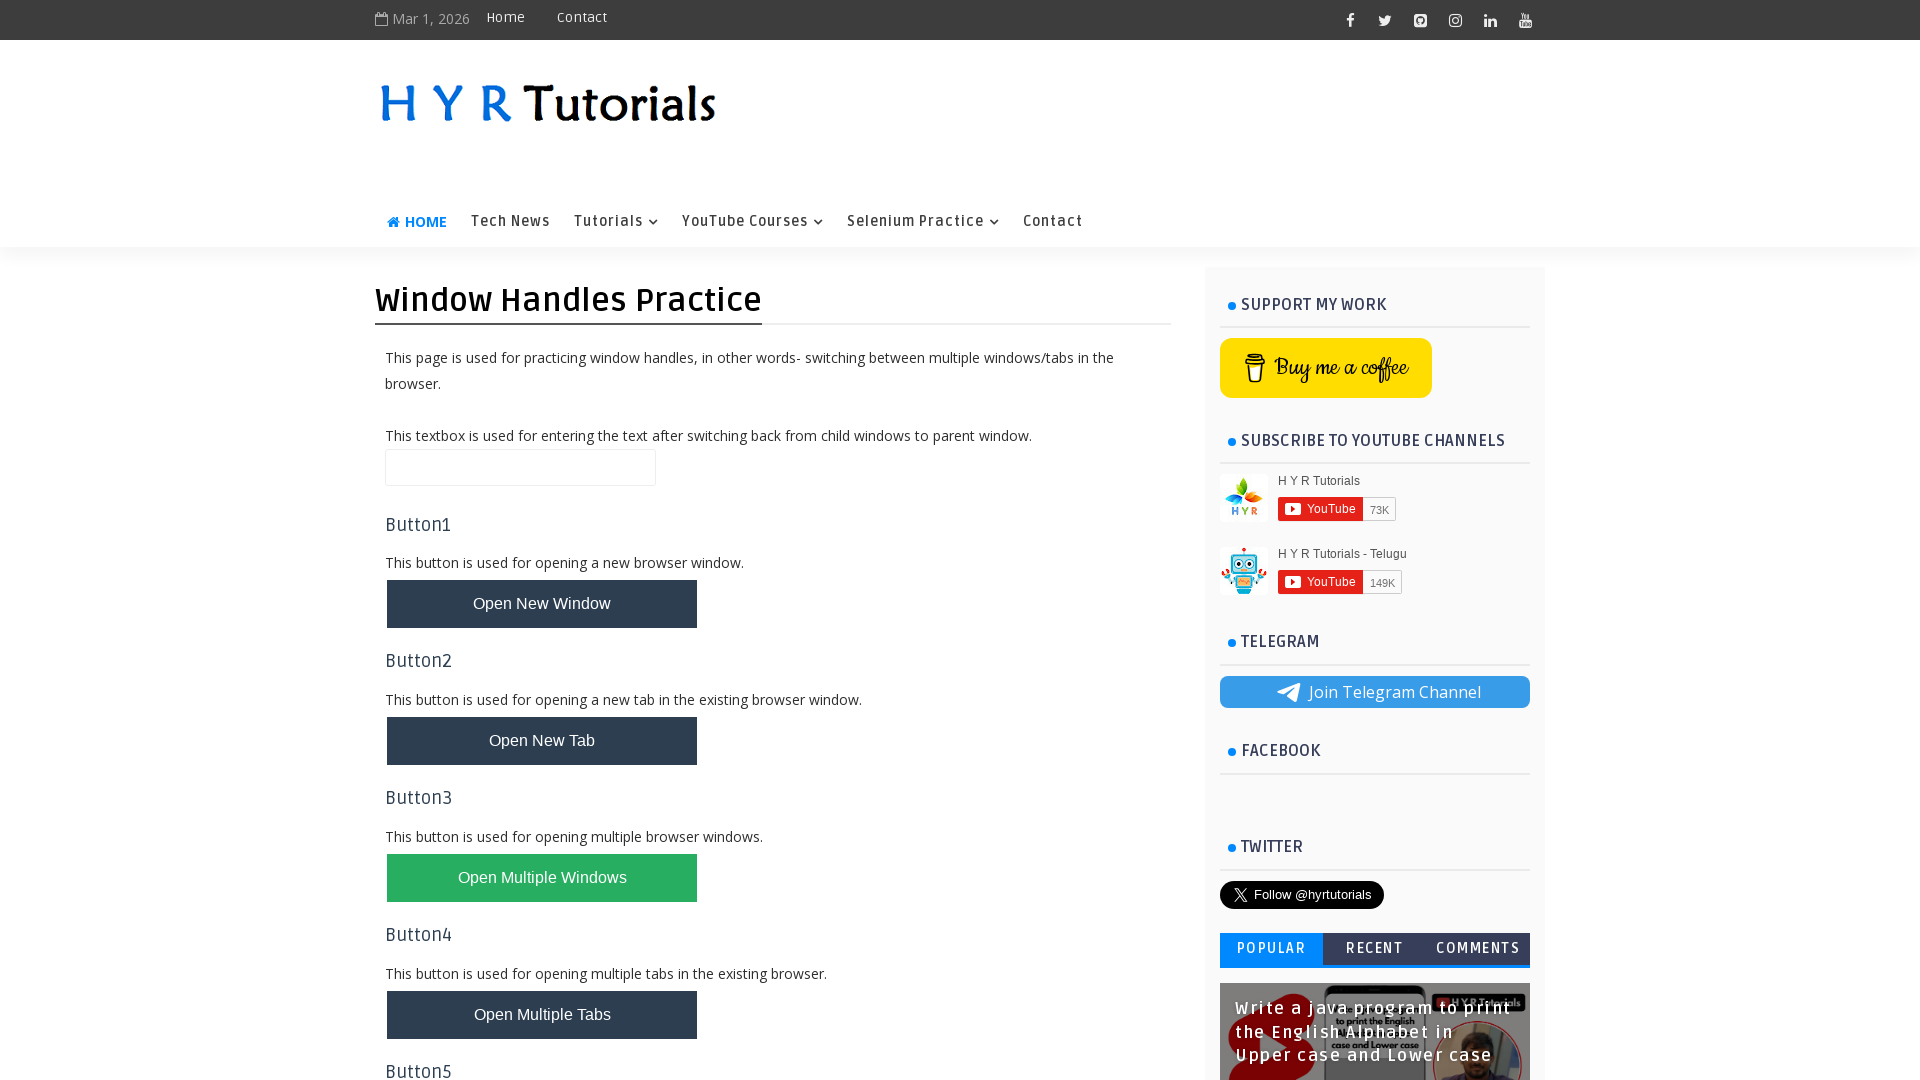